Clicks on the delivery location input and fills in a location

Starting URL: https://www.swiggy.com/

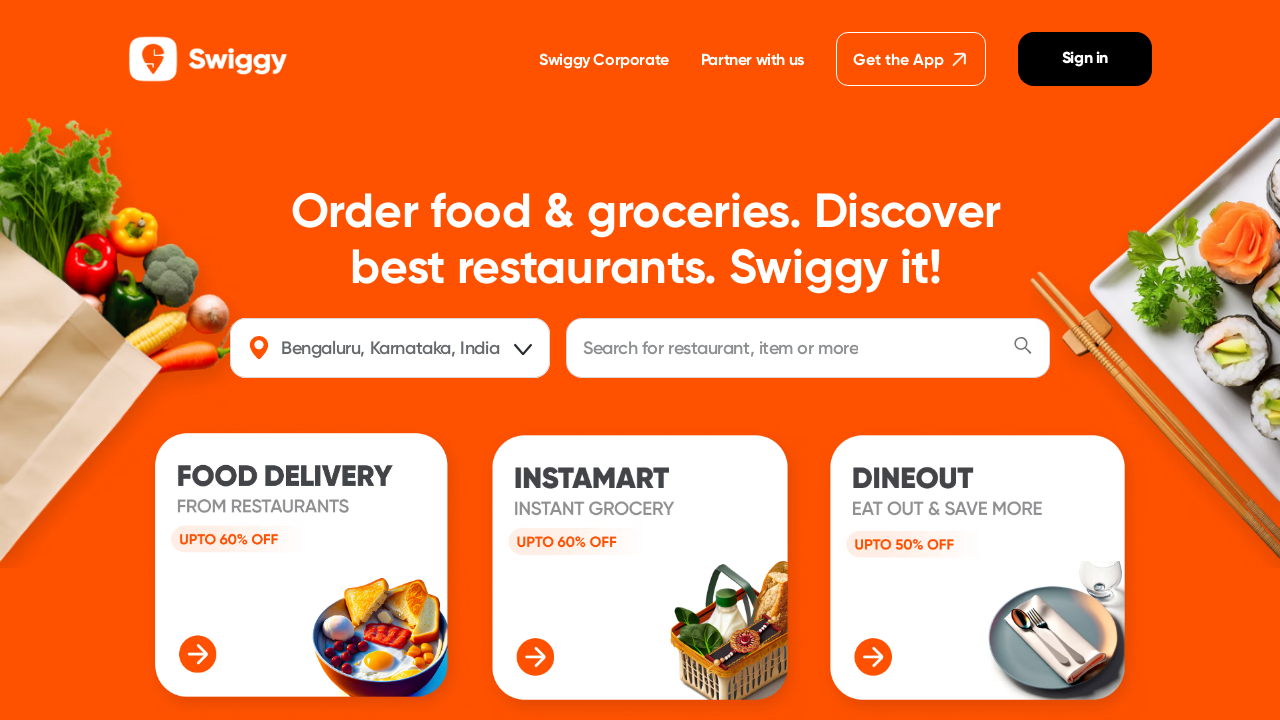

Clicked on the delivery location input field at (392, 348) on internal:attr=[placeholder="Enter your delivery location"i]
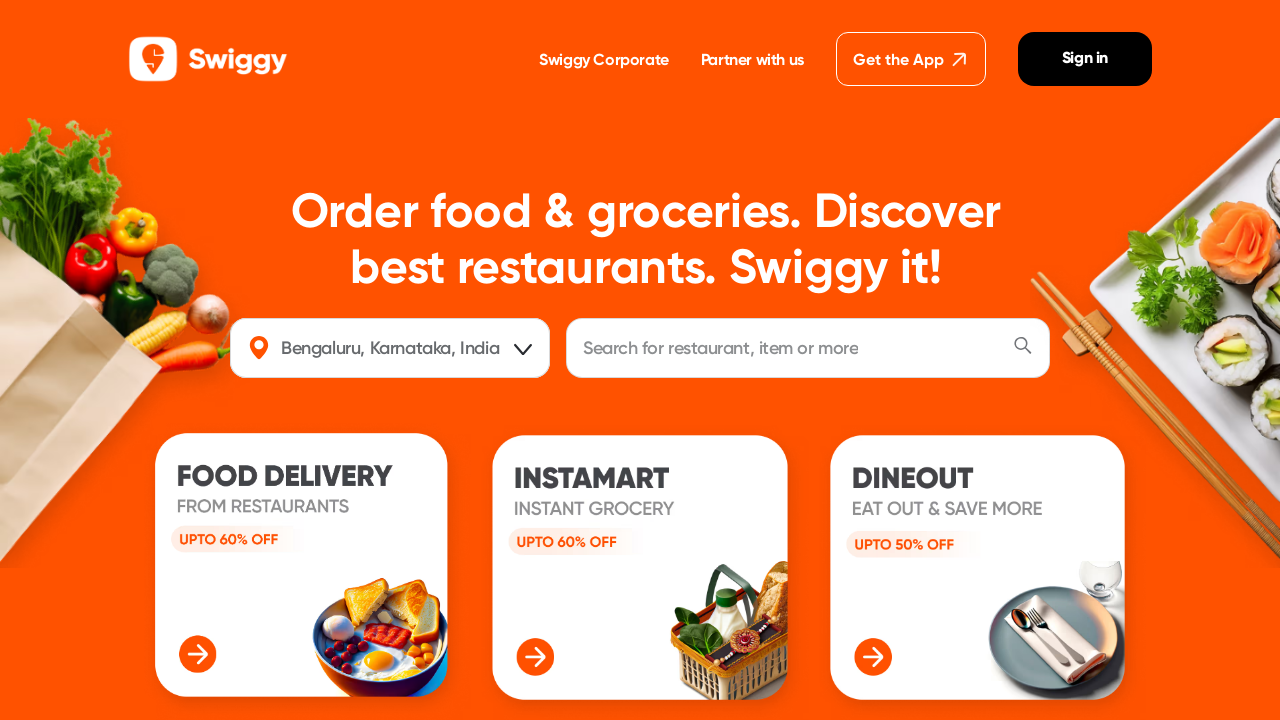

Filled delivery location input with 'nehru nagar' on internal:attr=[placeholder="Enter your delivery location"i]
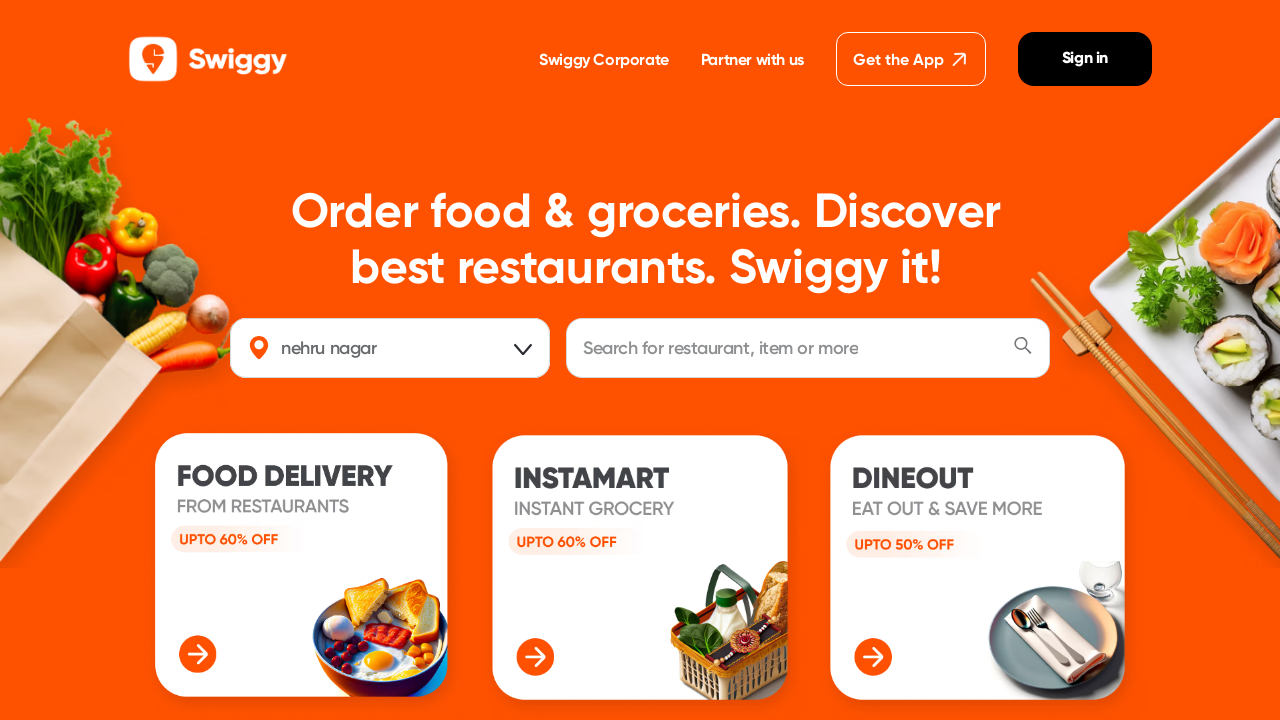

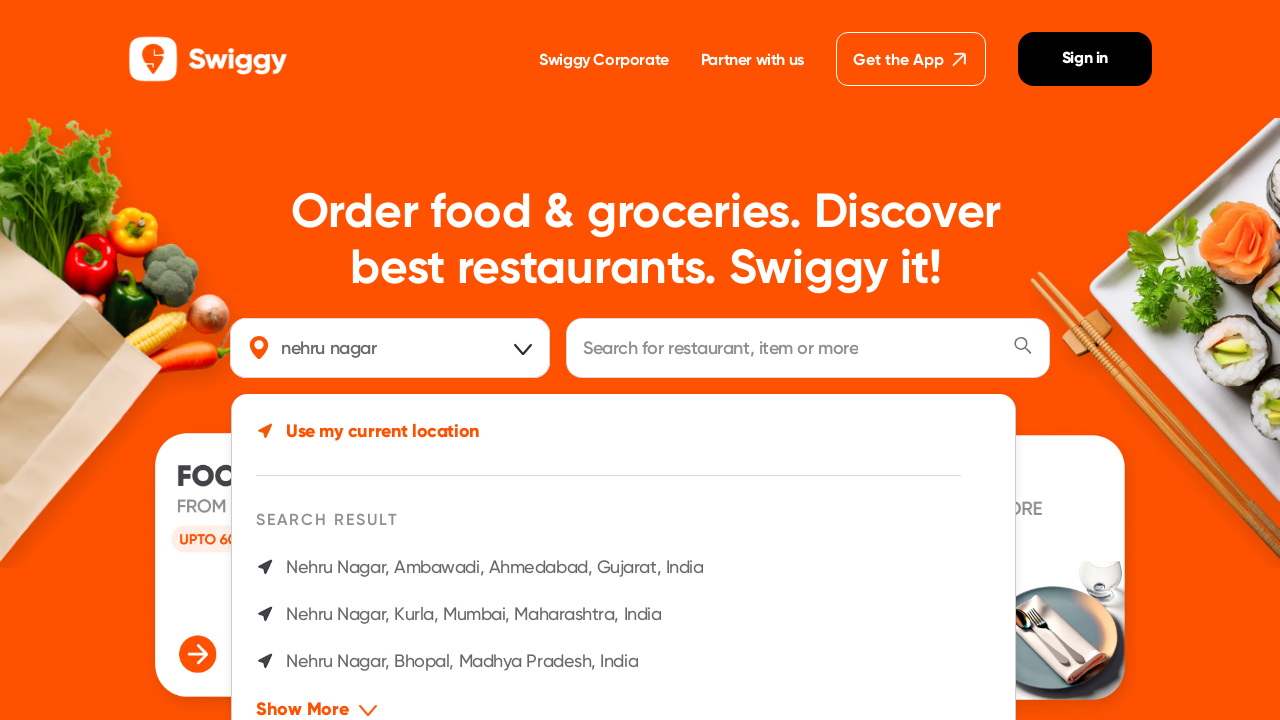